Tests selecting a passenger count from a custom dropdown on the Delta Airlines homepage by clicking the dropdown trigger and selecting "9 Passengers" from the list.

Starting URL: https://www.delta.com/

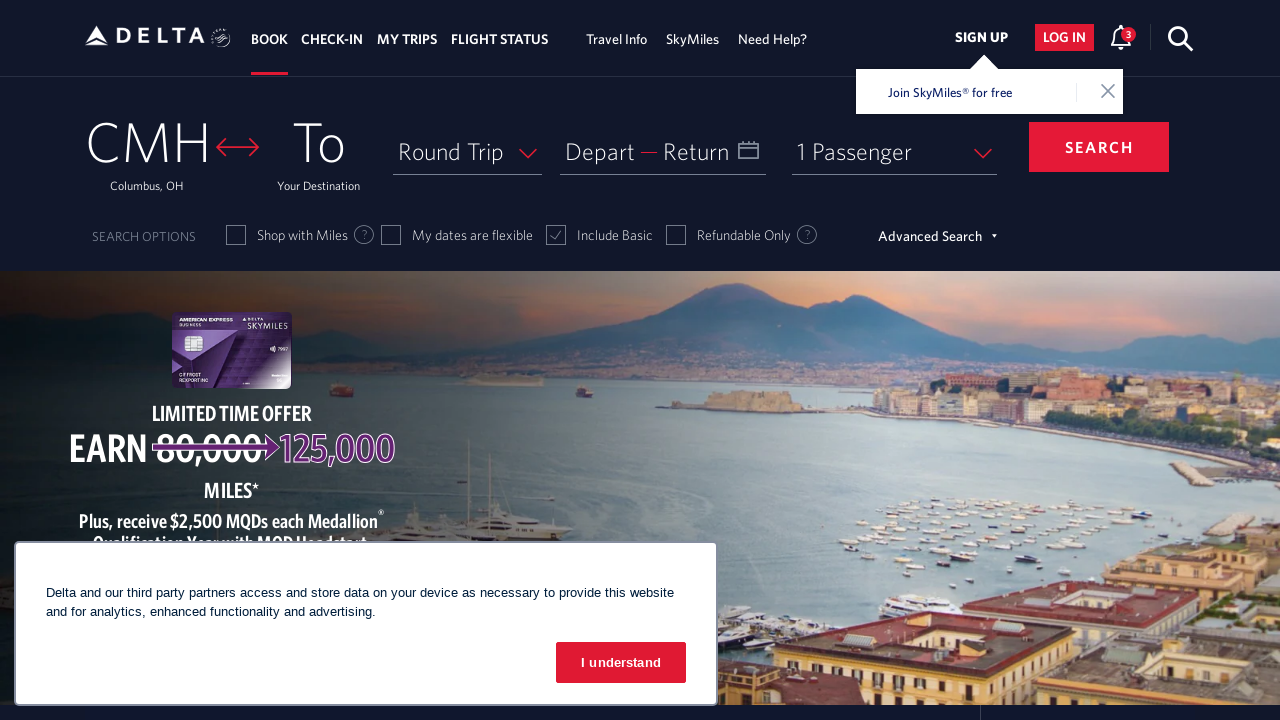

Clicked passengers dropdown trigger to open the custom dropdown at (894, 152) on span[aria-labelledby='passengers-label']
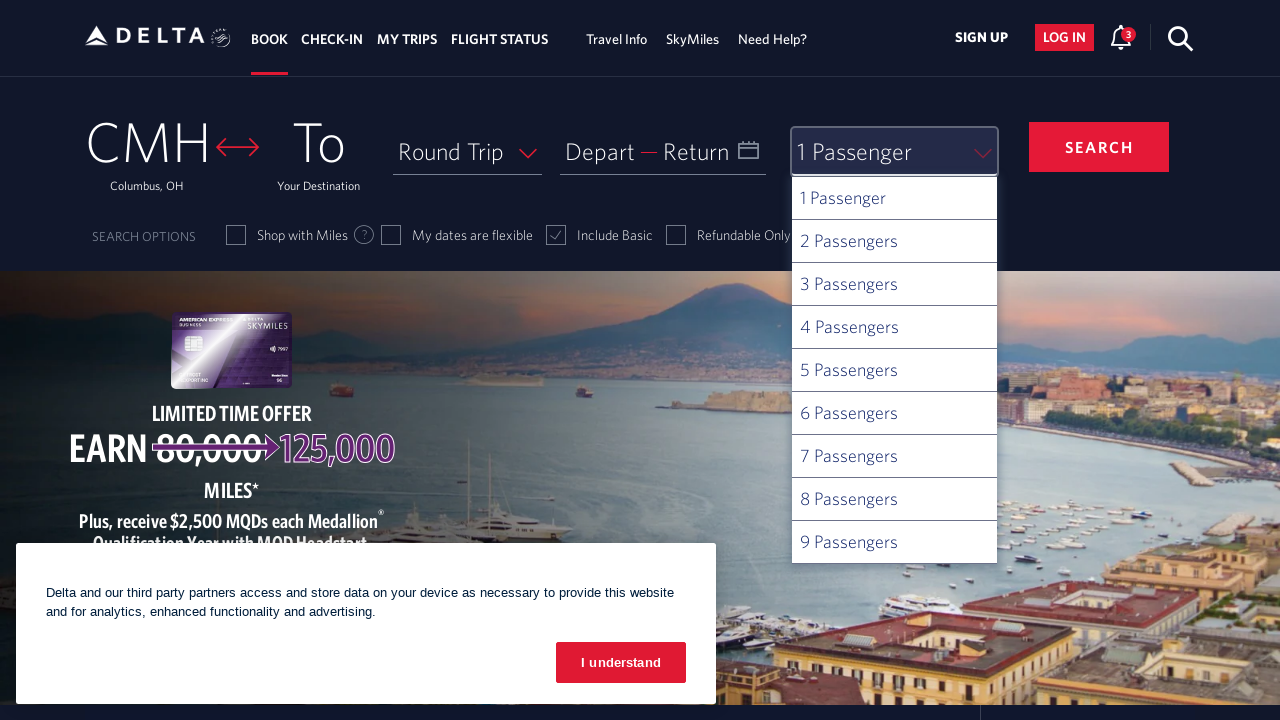

Dropdown list appeared and loaded
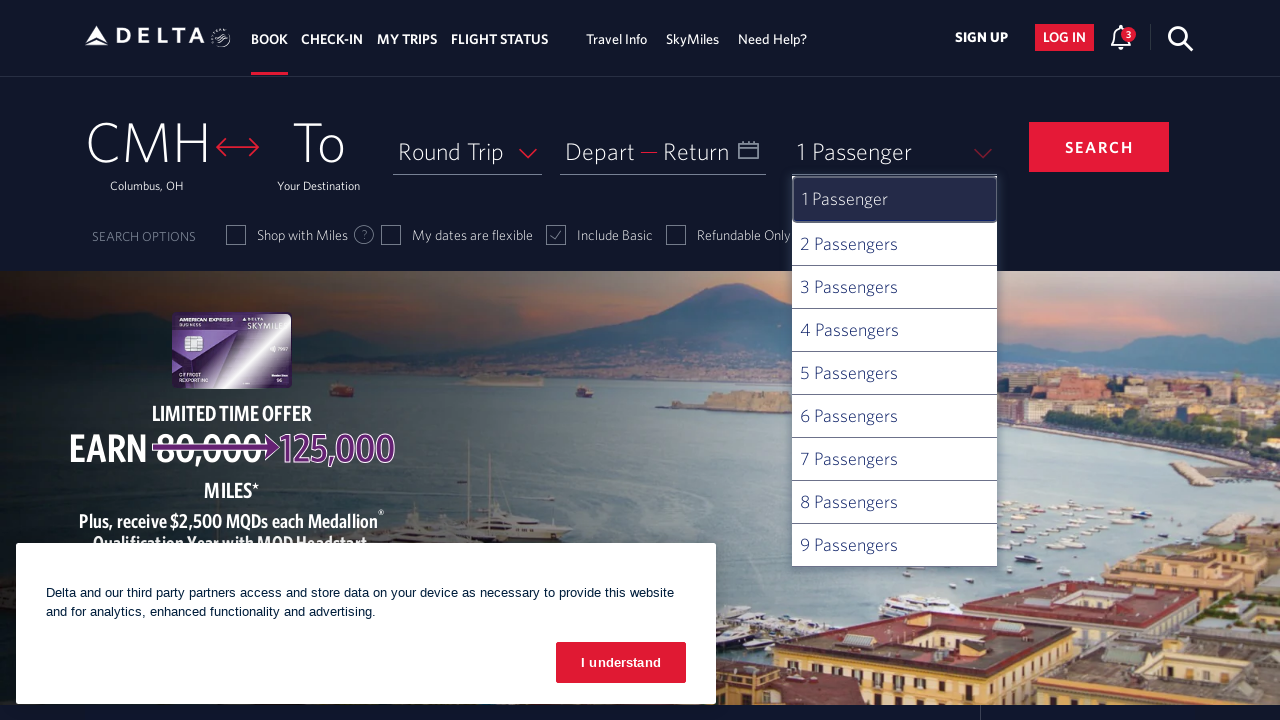

Located all passenger option items in the dropdown
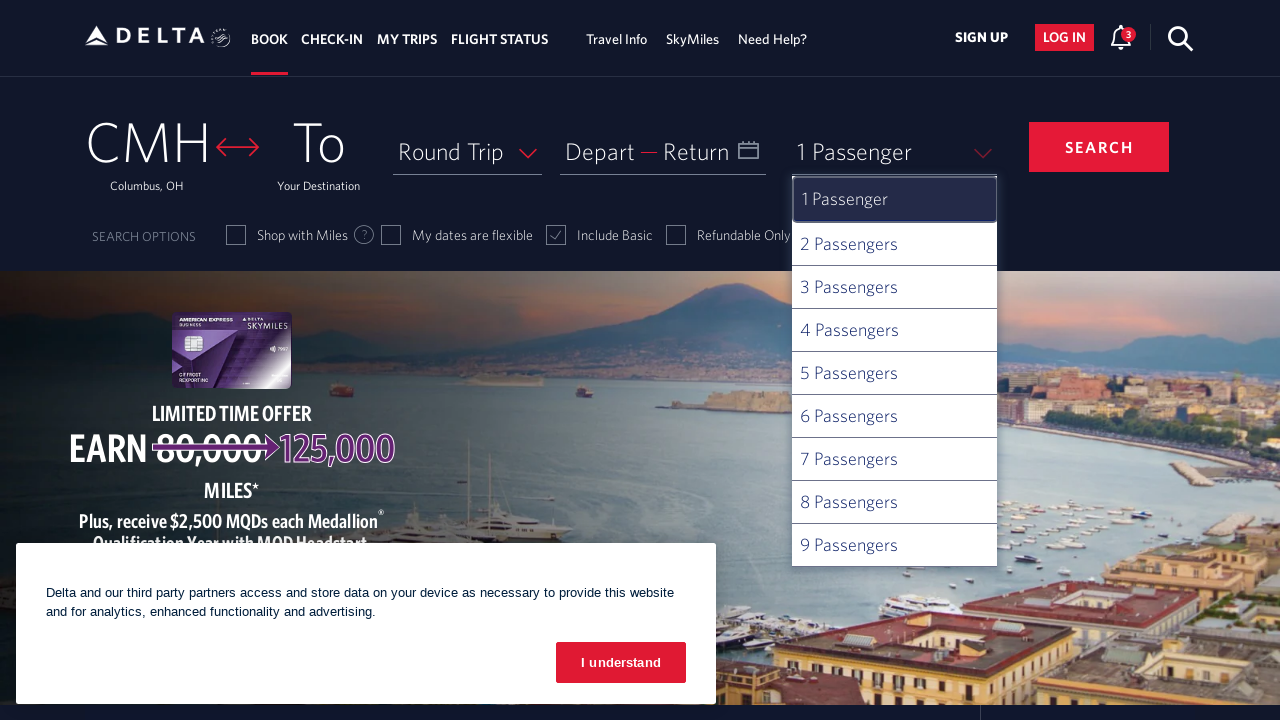

Selected '9 Passengers' from the dropdown list at (894, 546) on ul#passengers-desc li >> nth=8
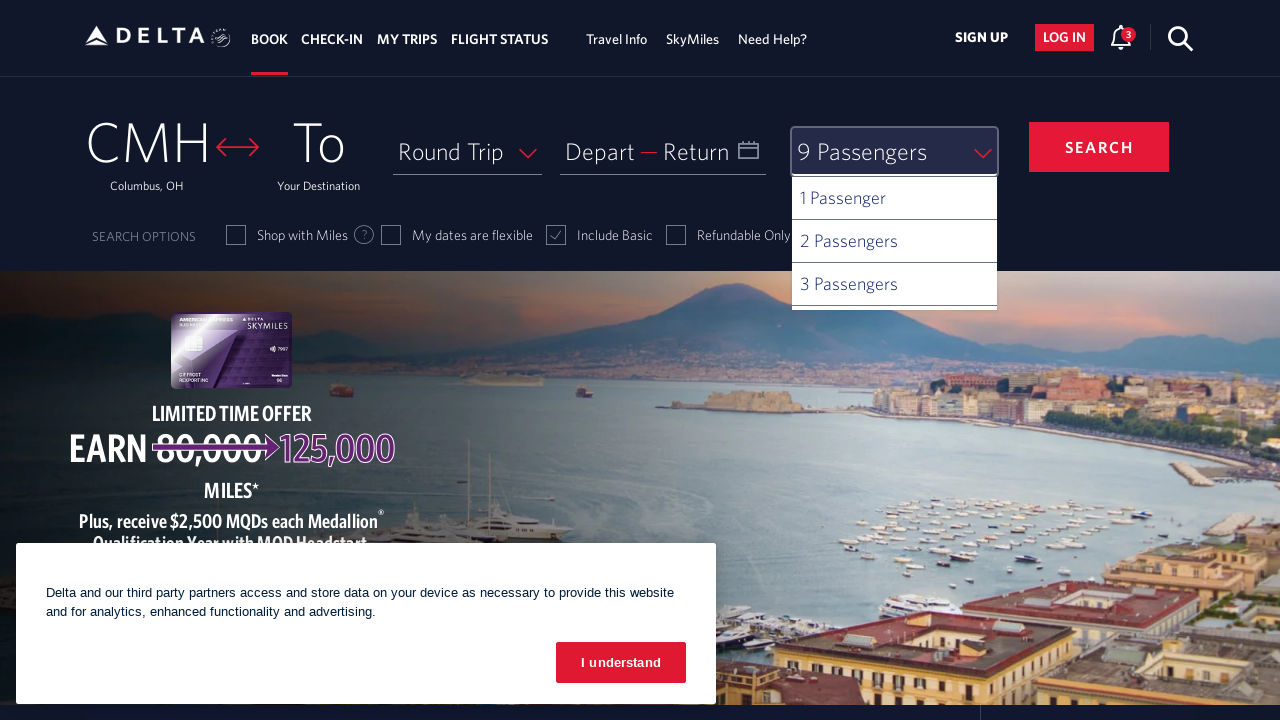

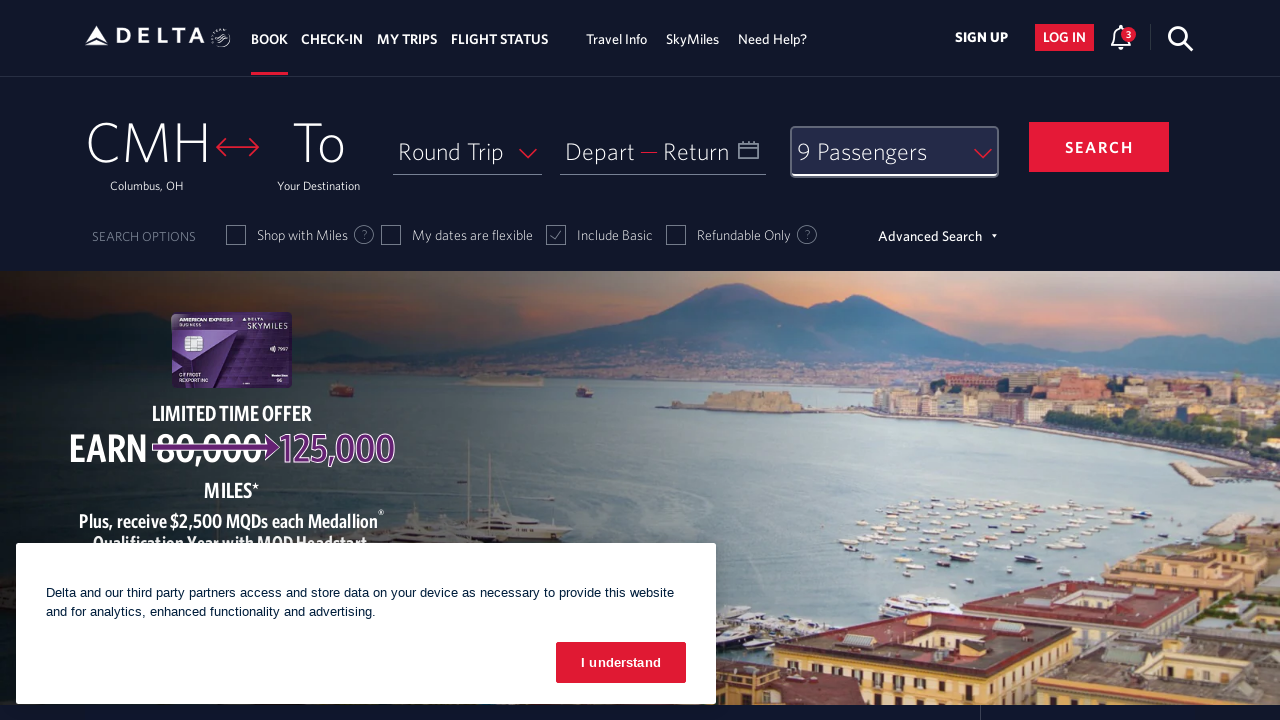